Navigates to the DemoQA text box demo page and waits for it to load.

Starting URL: https://demoqa.com/text-box

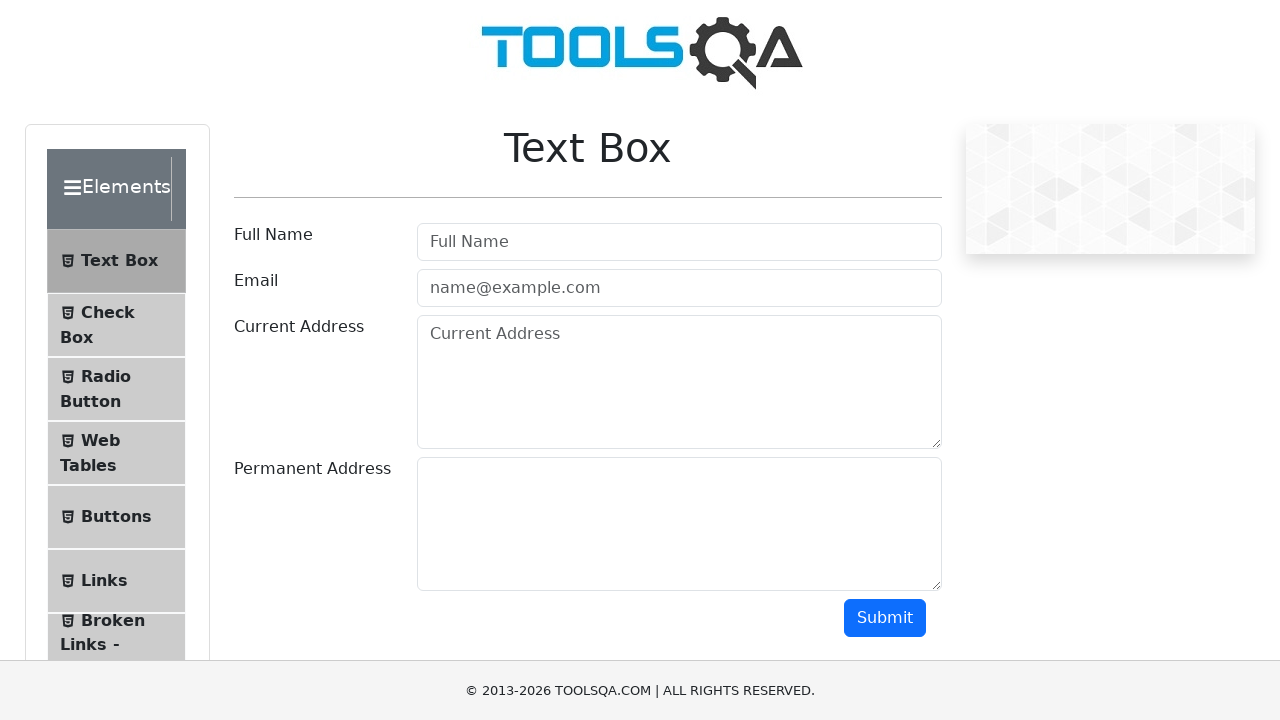

Navigated to DemoQA text box demo page
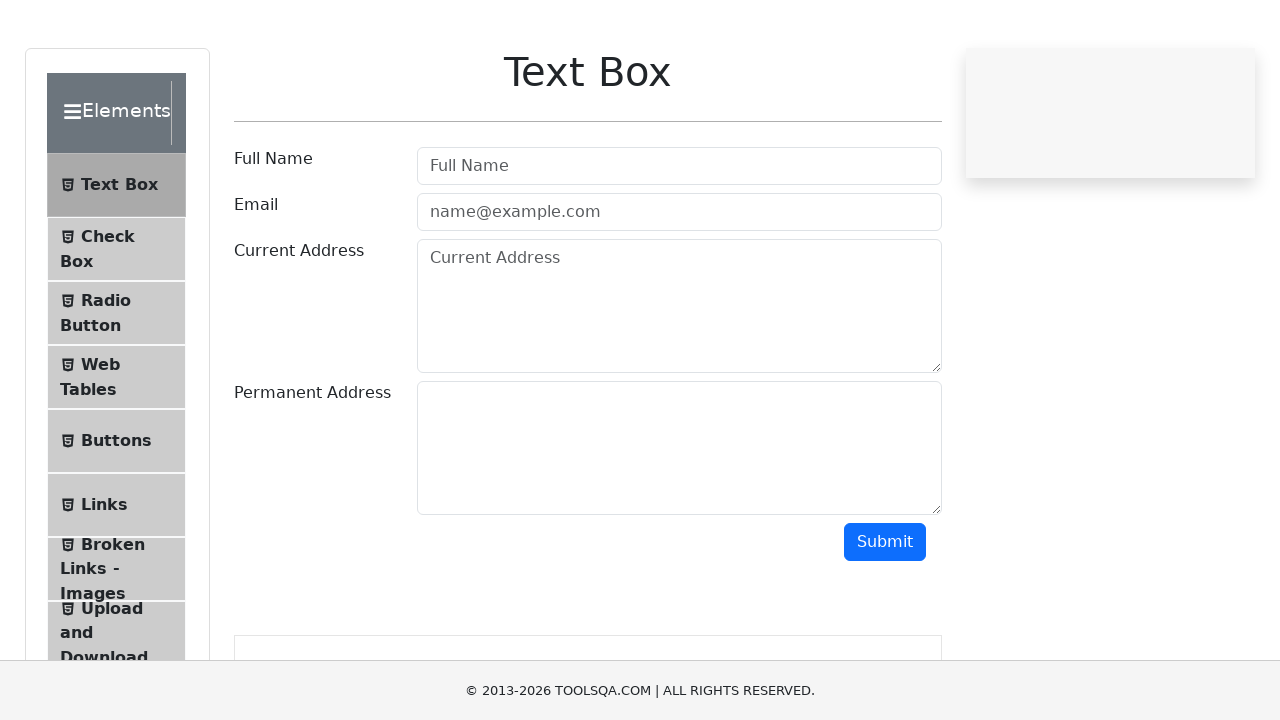

Page DOM content loaded
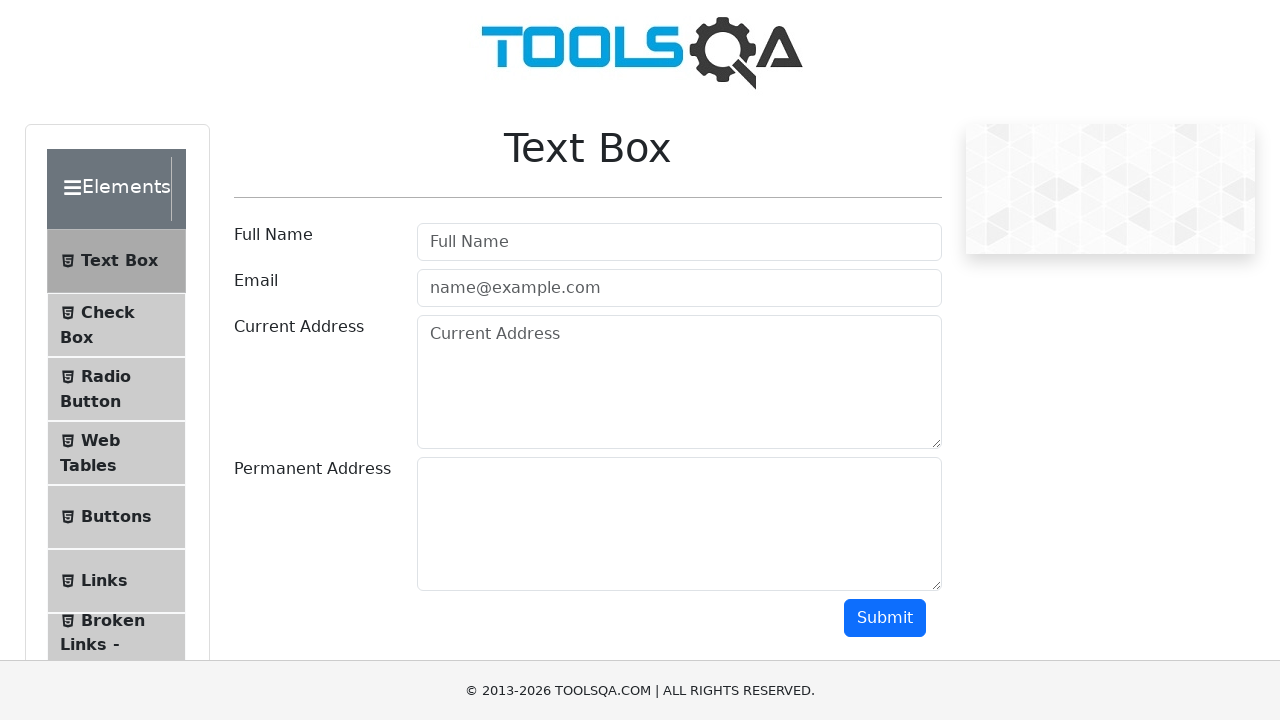

Text box form element is visible
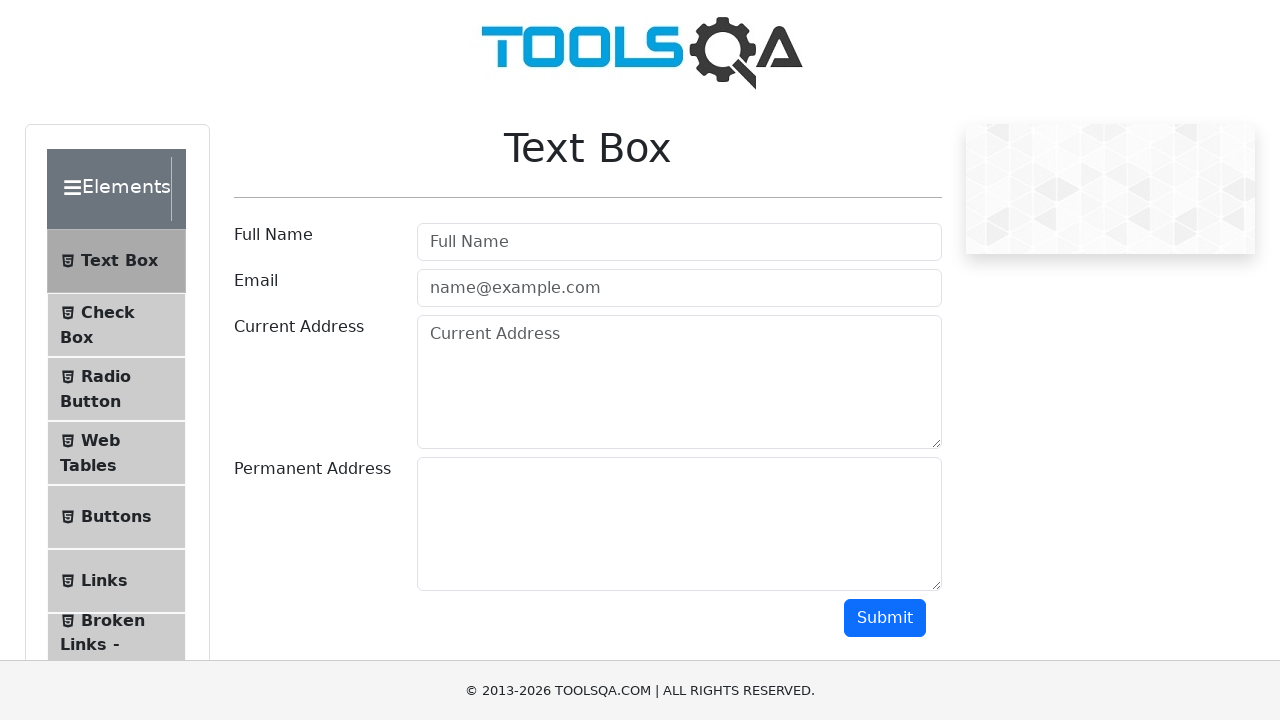

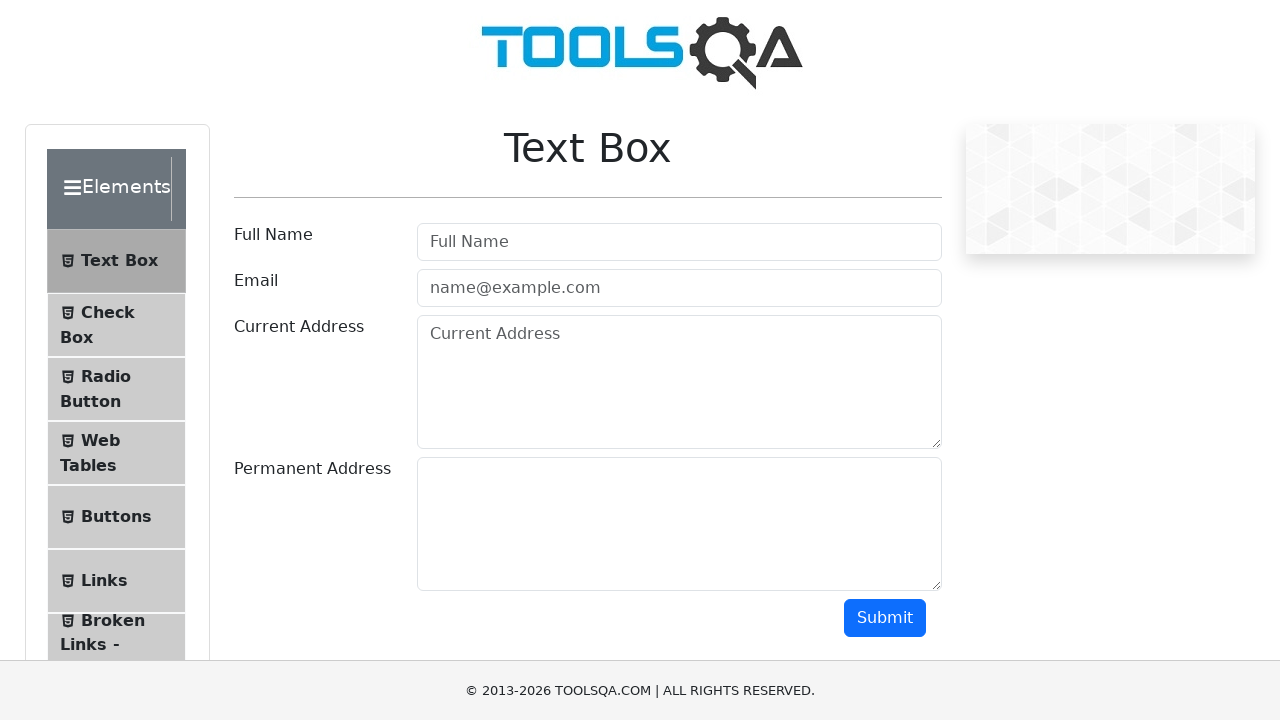